Tests hover functionality by hovering over an avatar image and verifying that additional user information (caption) becomes visible.

Starting URL: http://the-internet.herokuapp.com/hovers

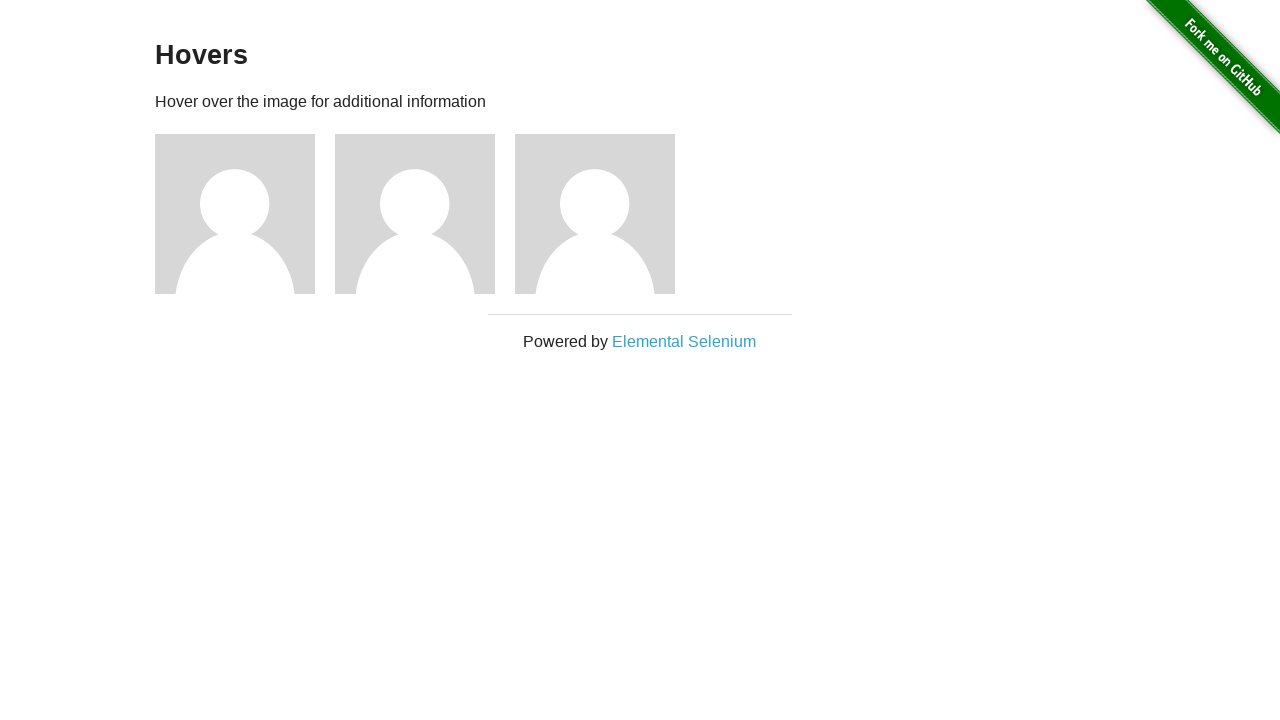

Navigated to hovers test page
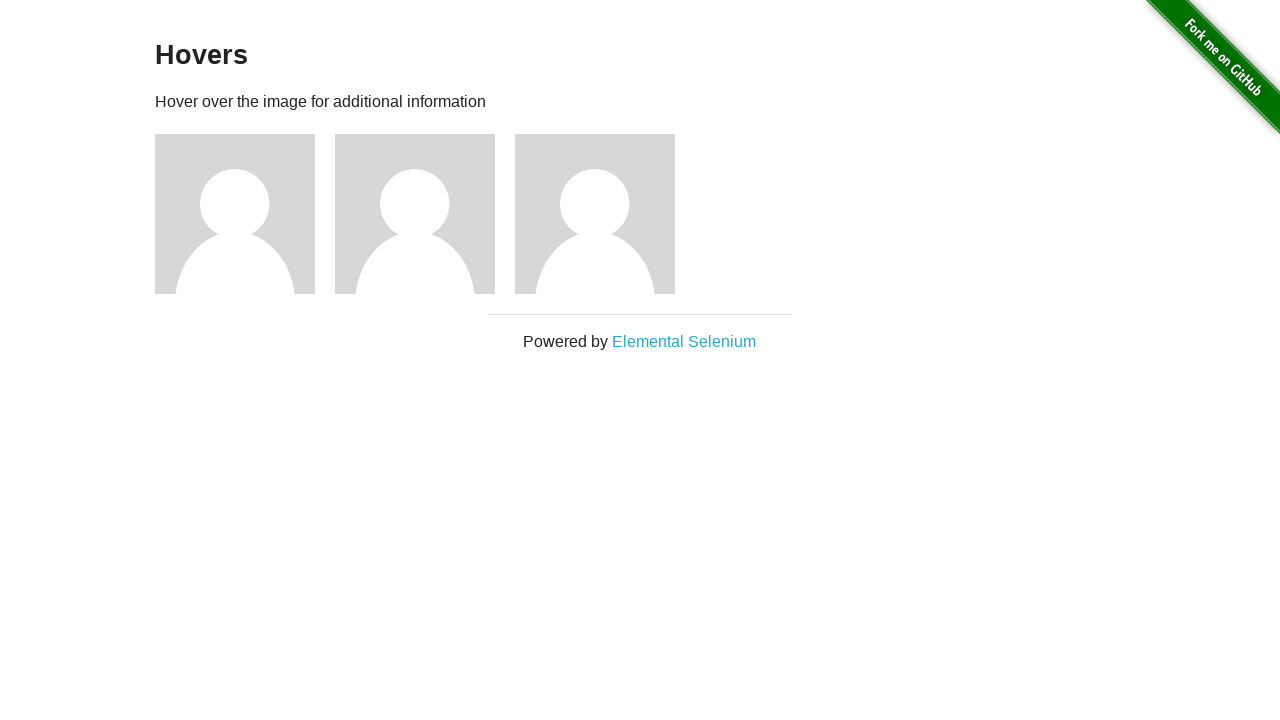

Located first avatar figure element
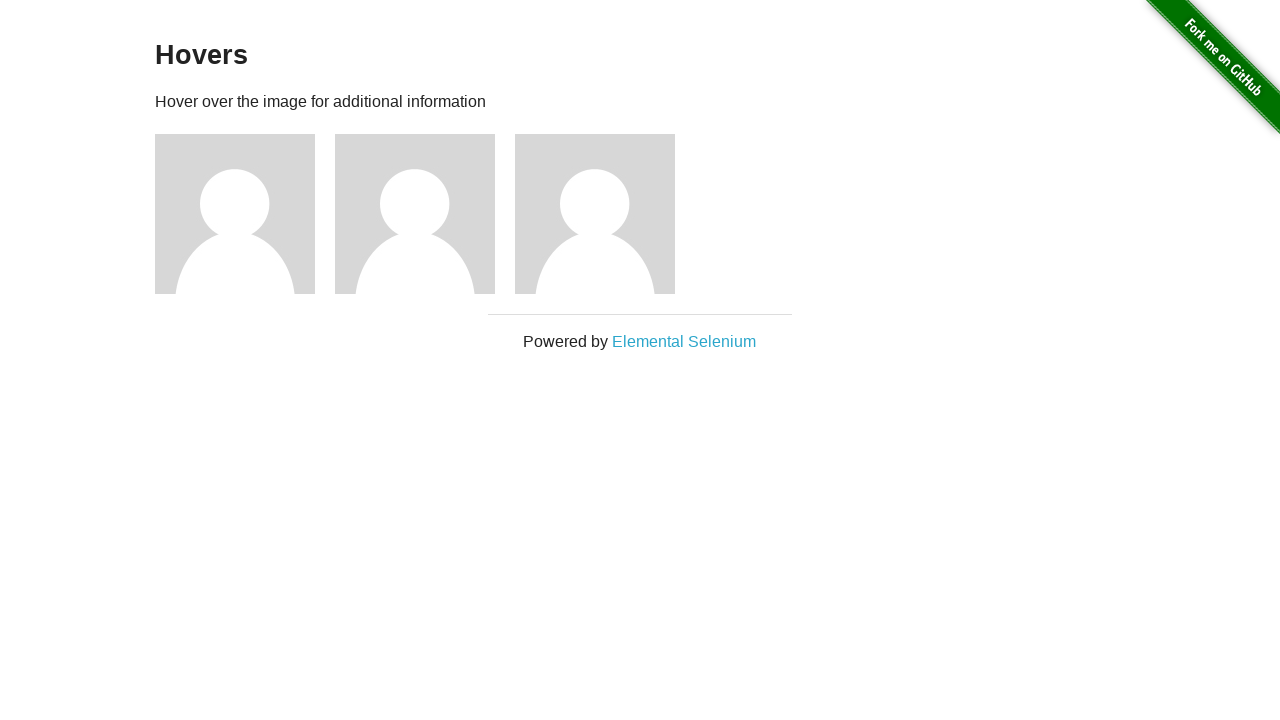

Hovered over avatar image at (245, 214) on .figure >> nth=0
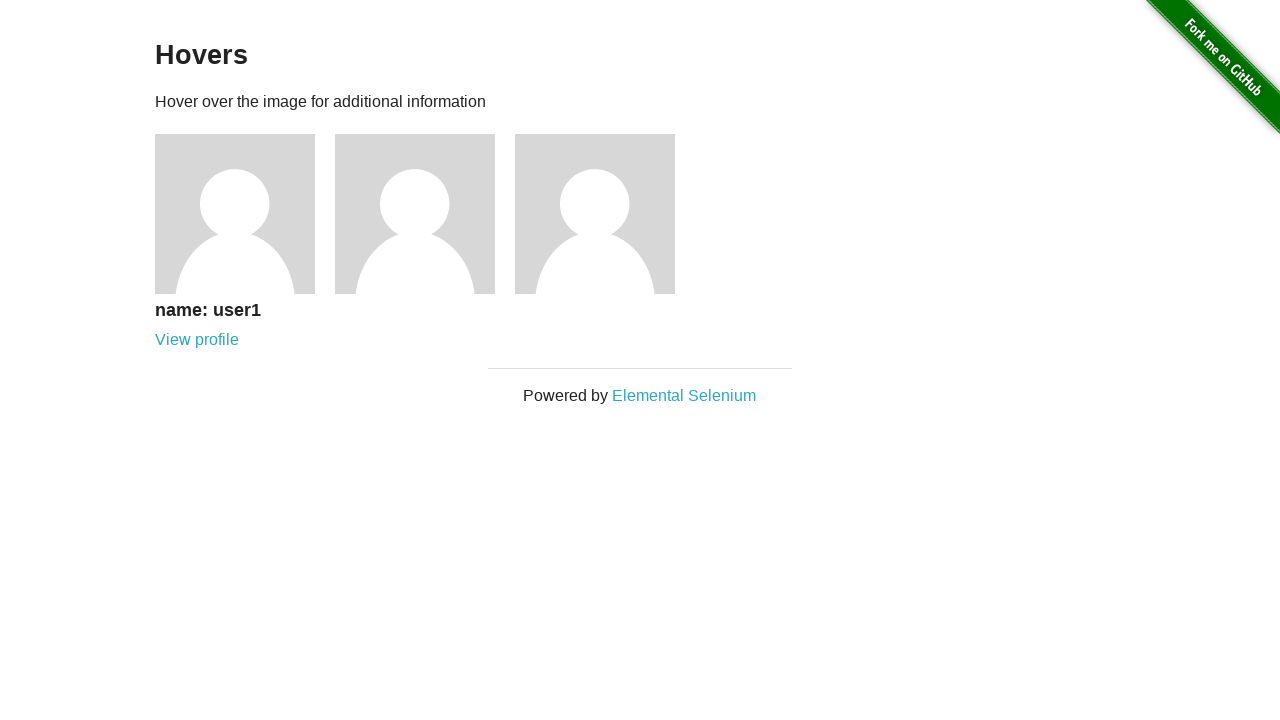

Caption became visible after hover
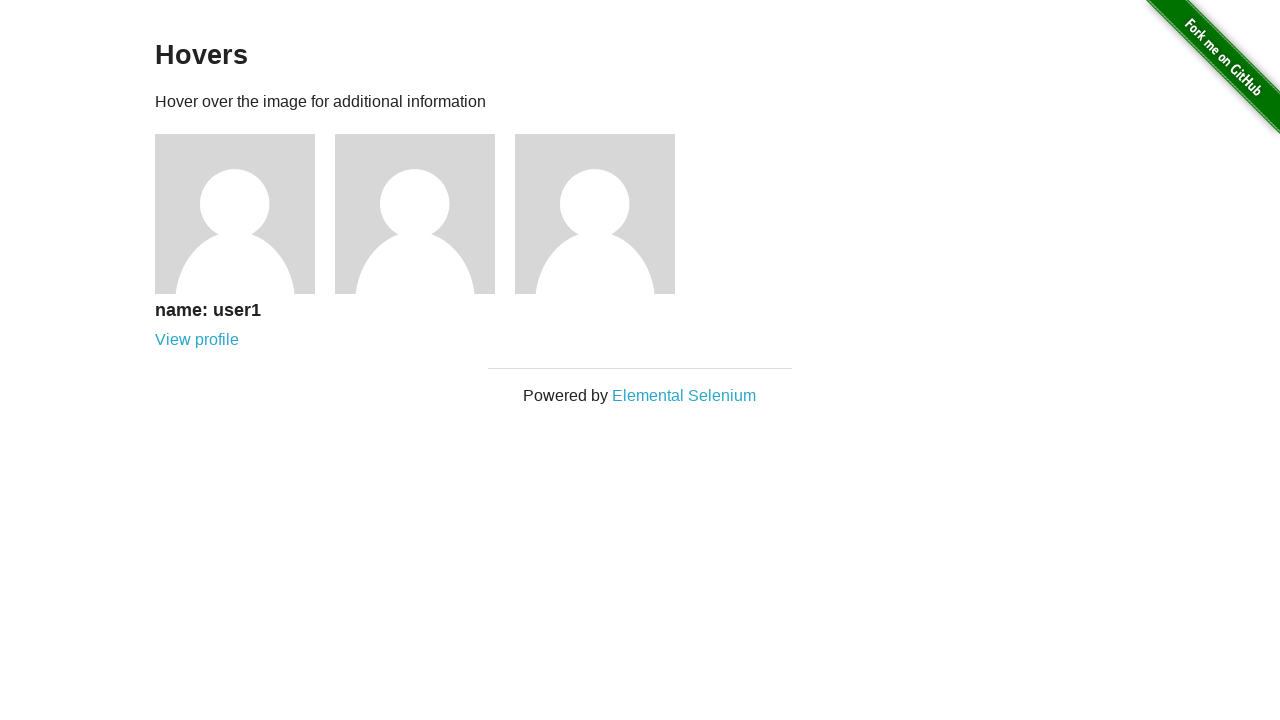

Verified that user information caption is visible
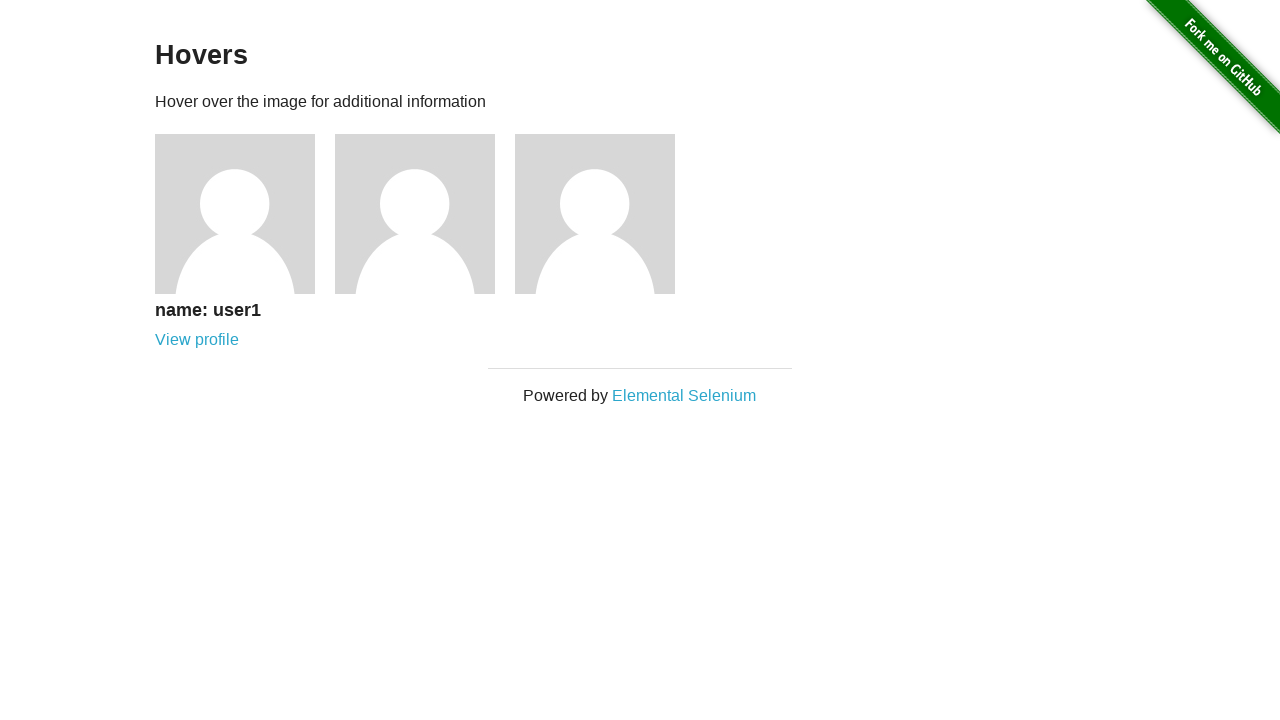

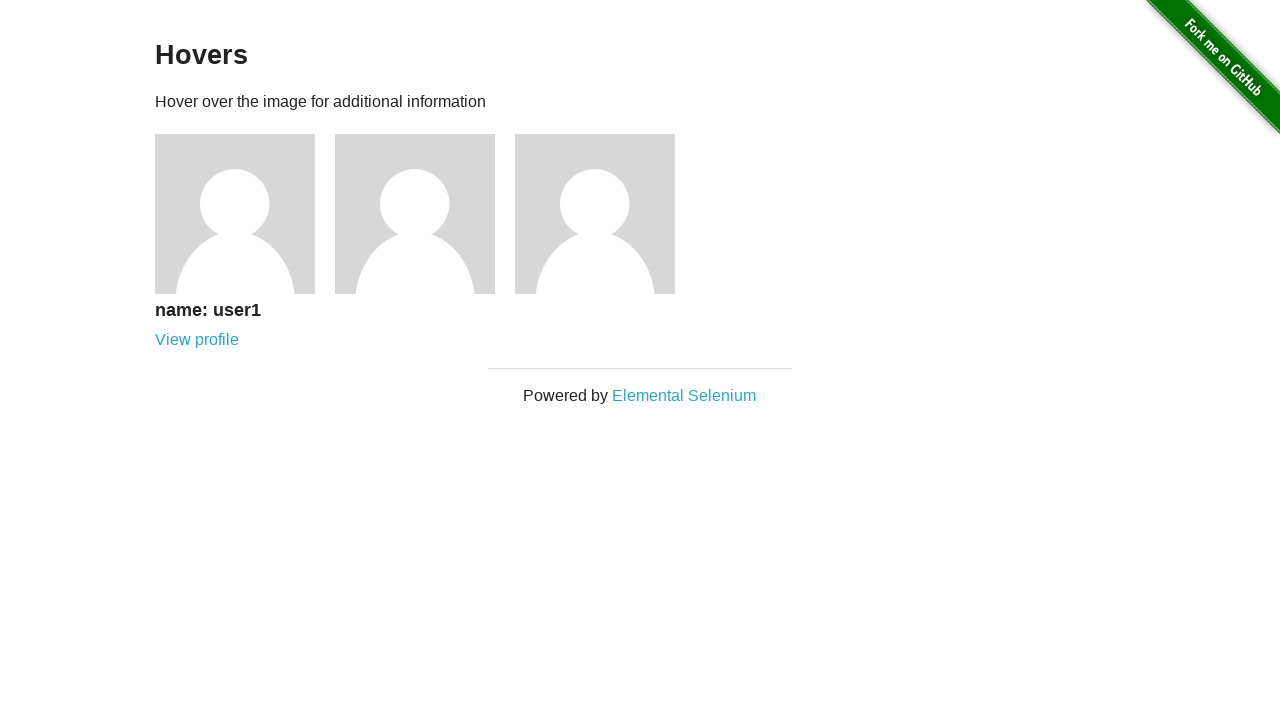